Reads two numbers from the page, calculates their sum, selects the result from a dropdown menu, and submits the form

Starting URL: http://suninjuly.github.io/selects1.html

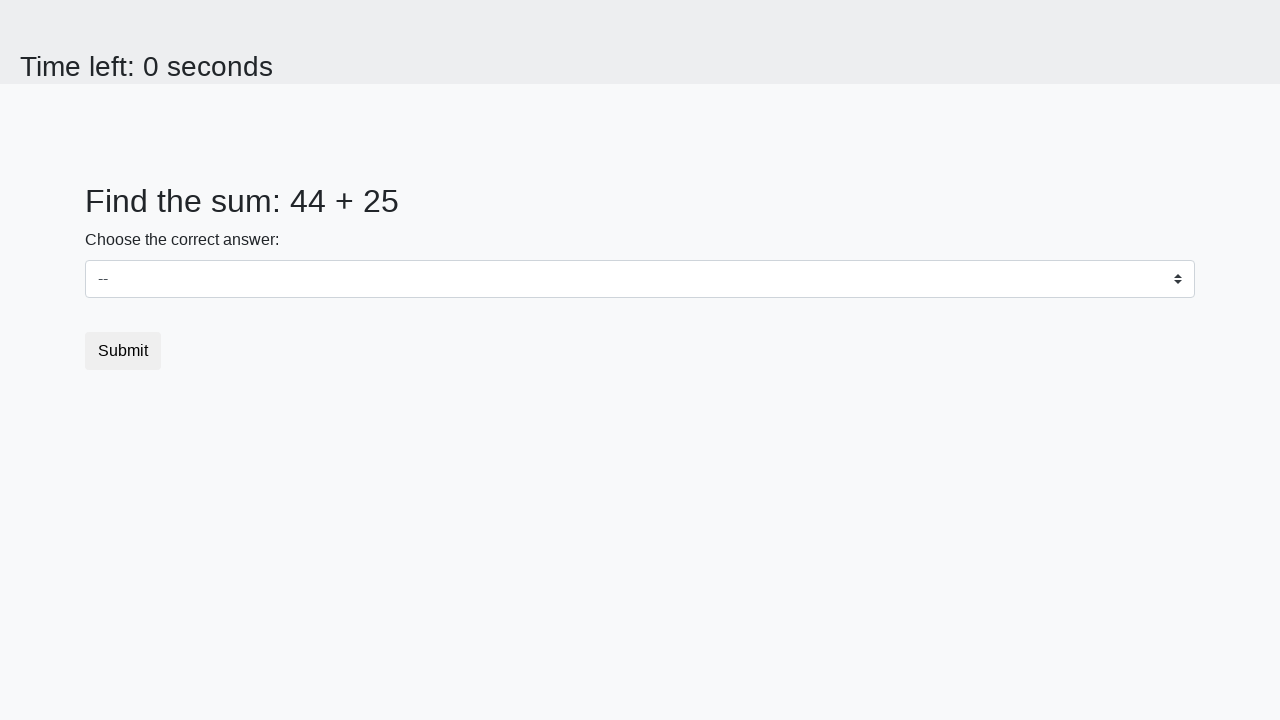

Read first number from #num1 element
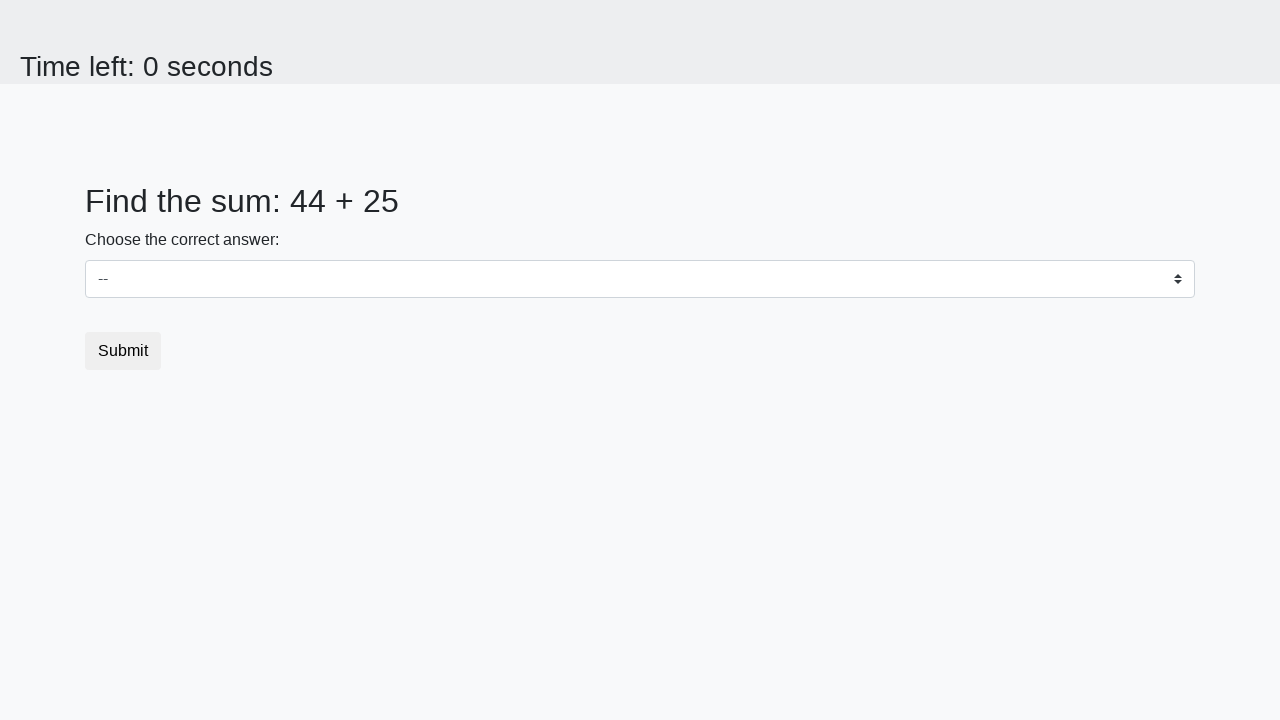

Read second number from #num2 element
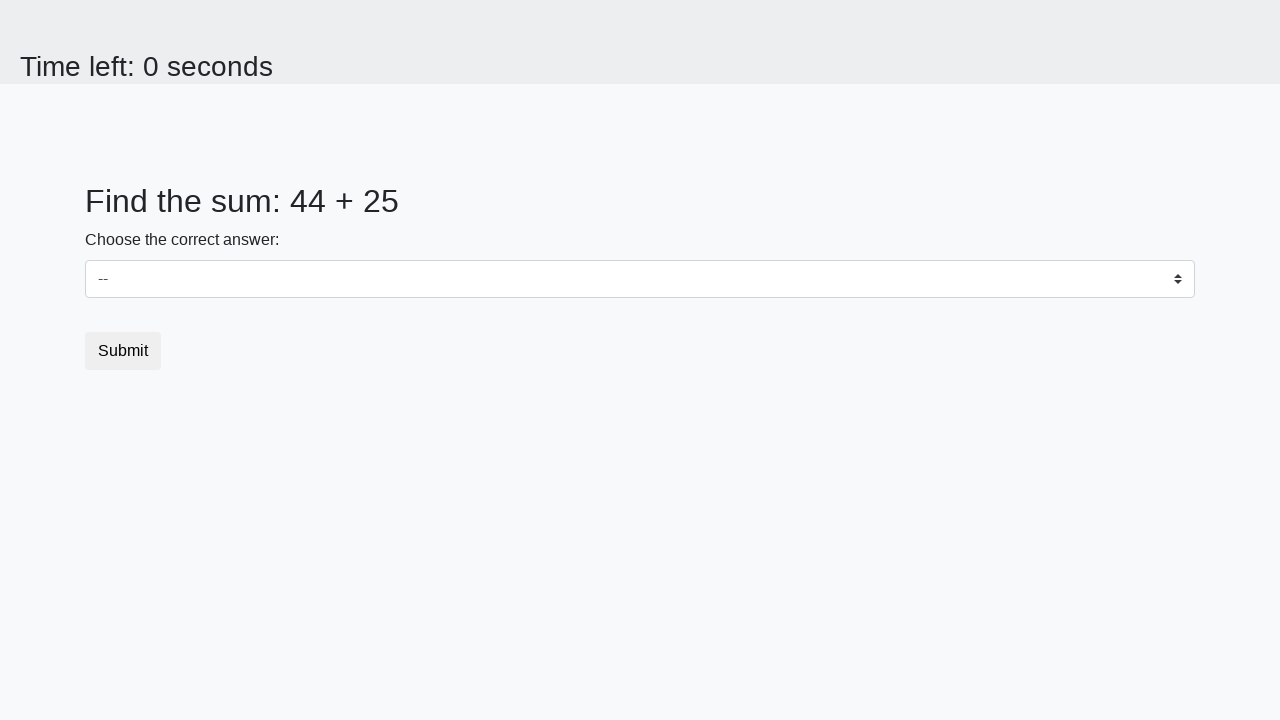

Calculated sum: 44 + 25 = 69
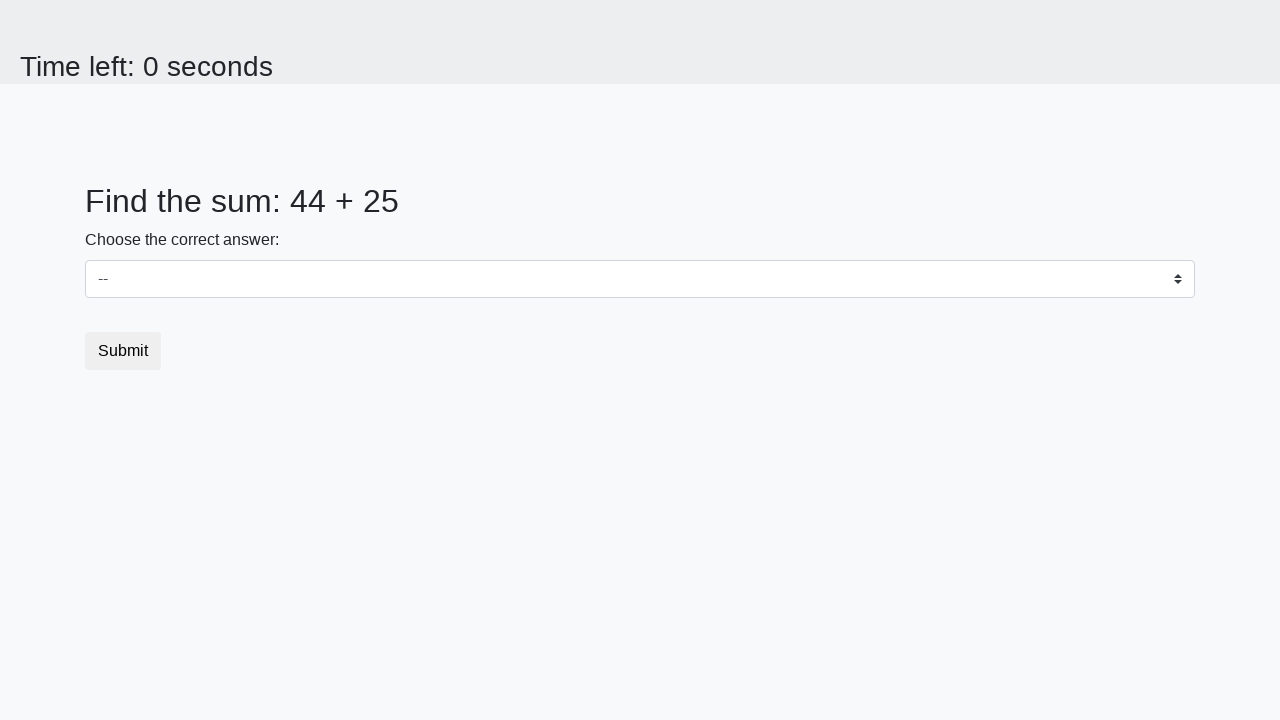

Selected answer '69' from dropdown menu on select
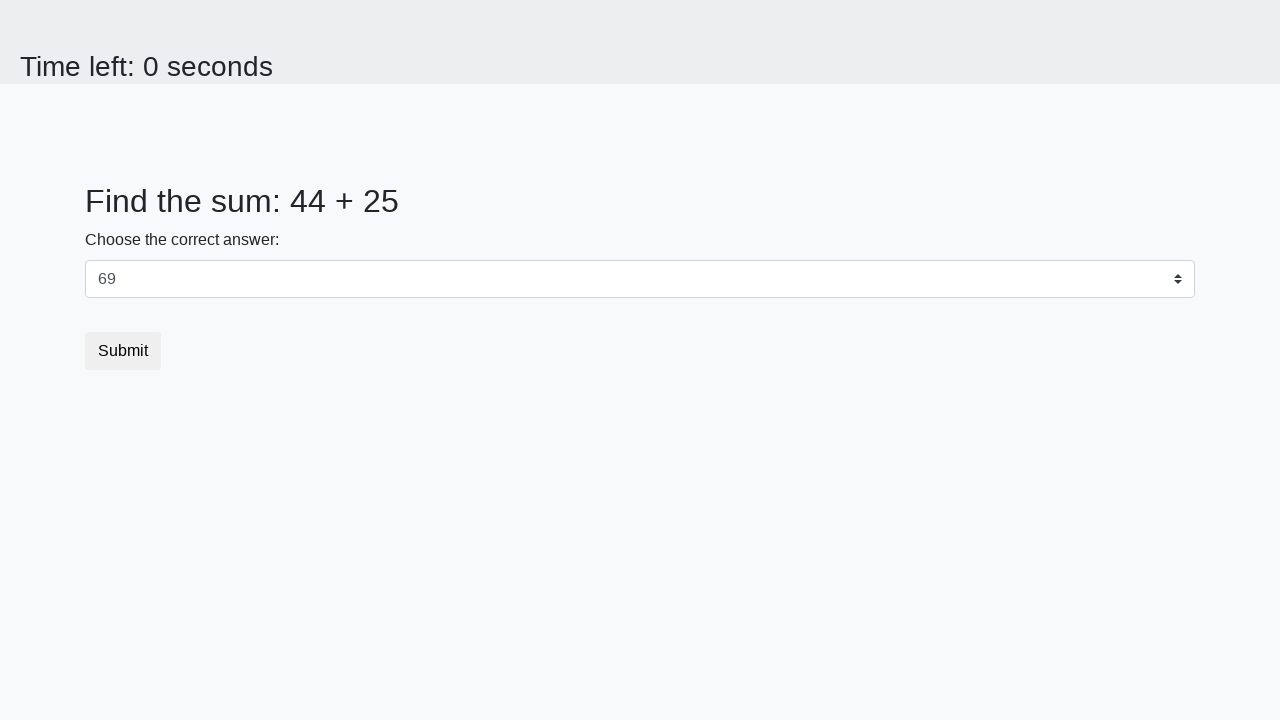

Clicked submit button to submit form at (123, 351) on button[type='submit']
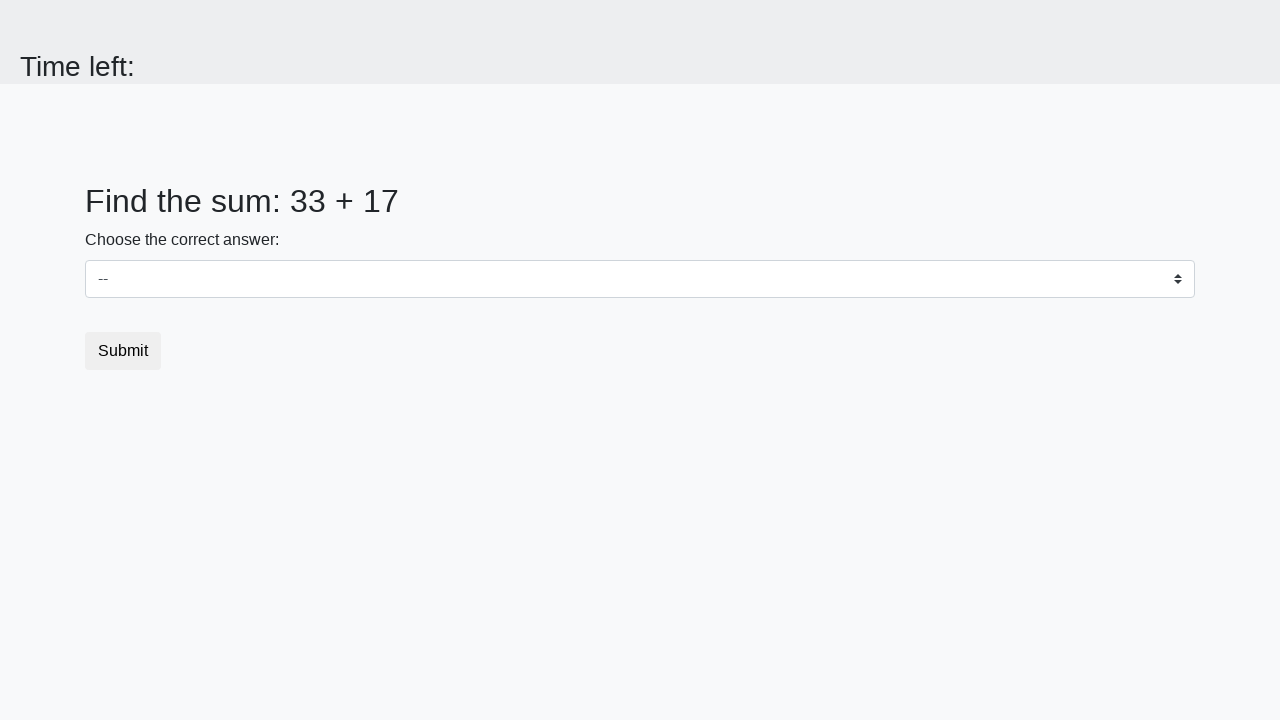

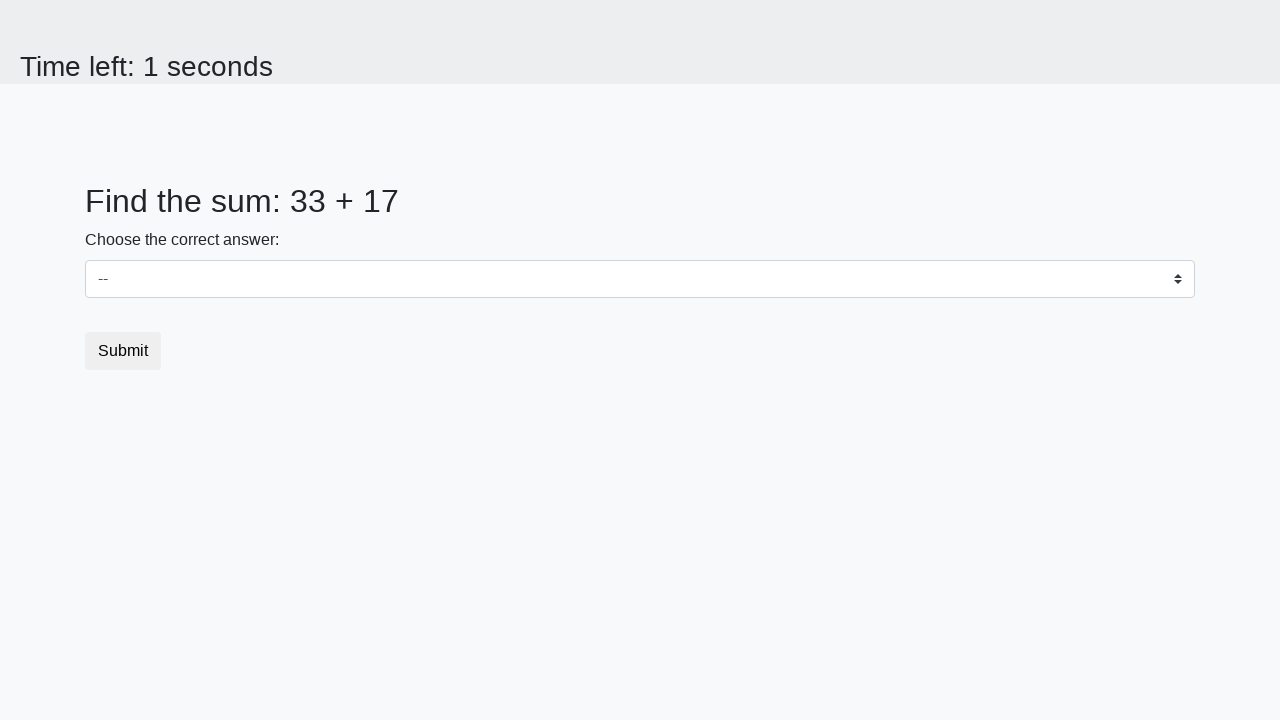